Tests a parking cost calculator by entering entry and exit times, then verifying the calculated cost and duration

Starting URL: https://practice.expandtesting.com/webpark

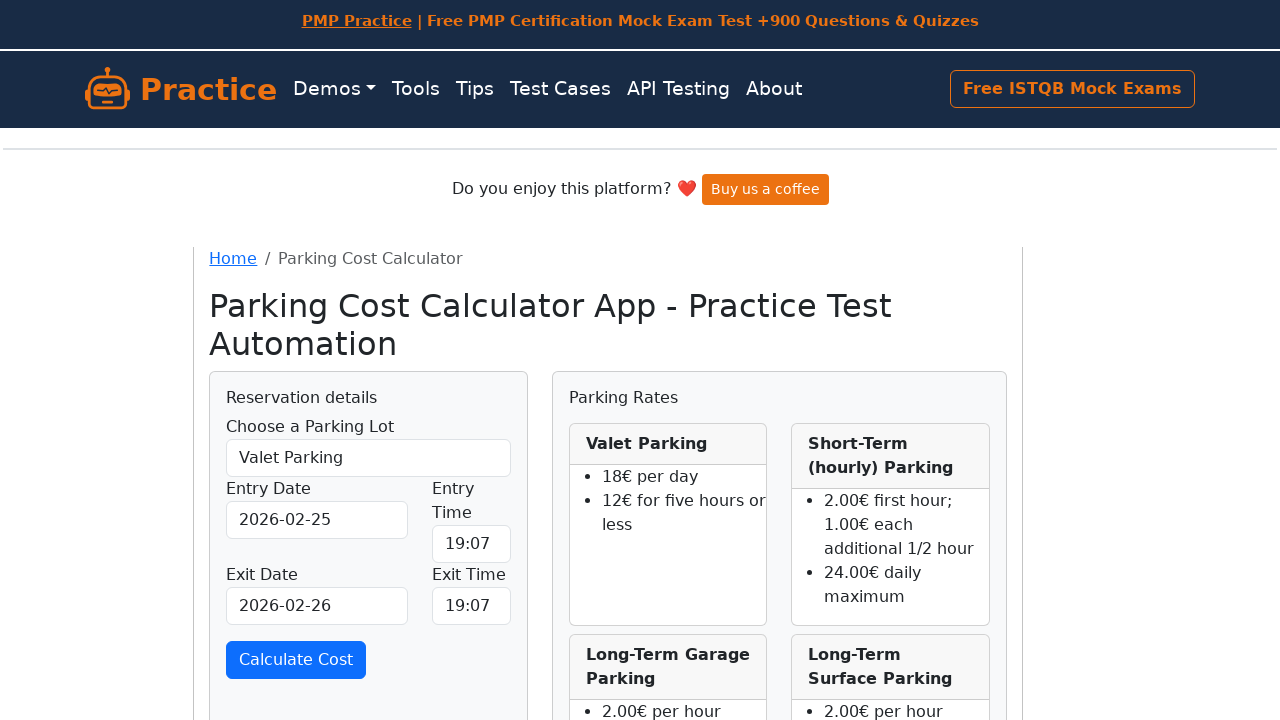

Clicked on entry time input field at (471, 544) on input[name="entryTime"]
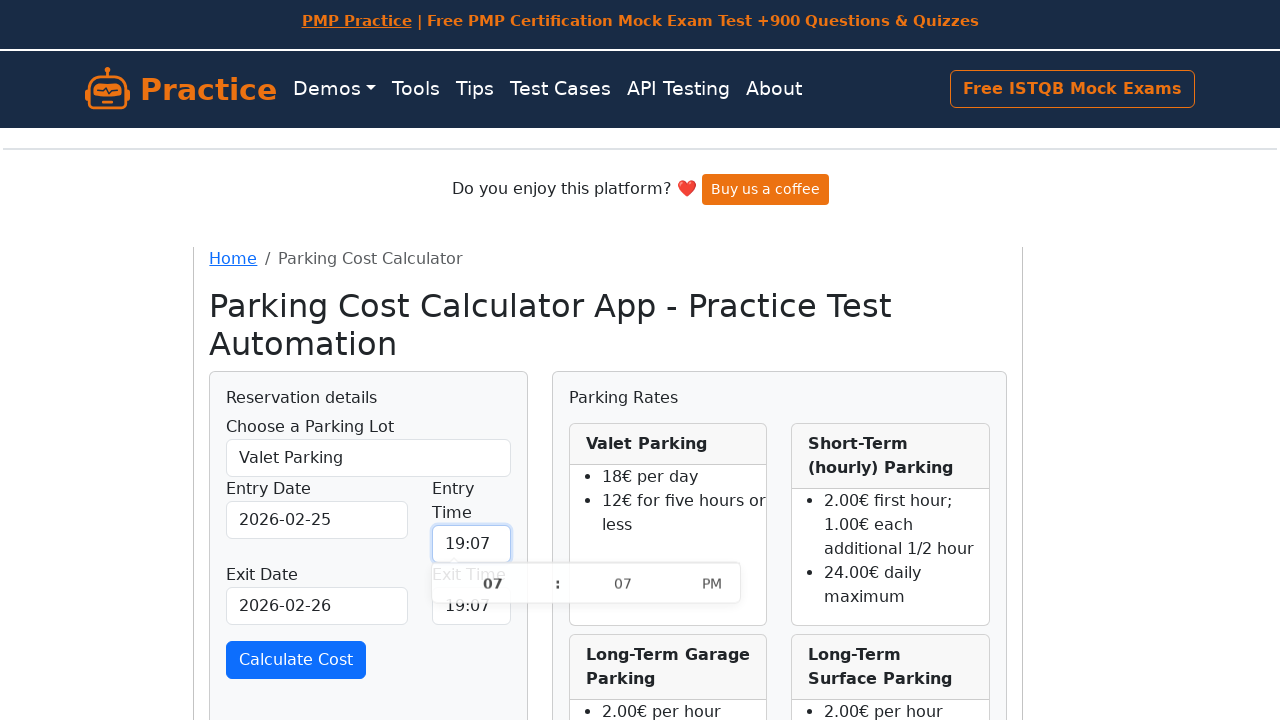

Selected all text in entry time field
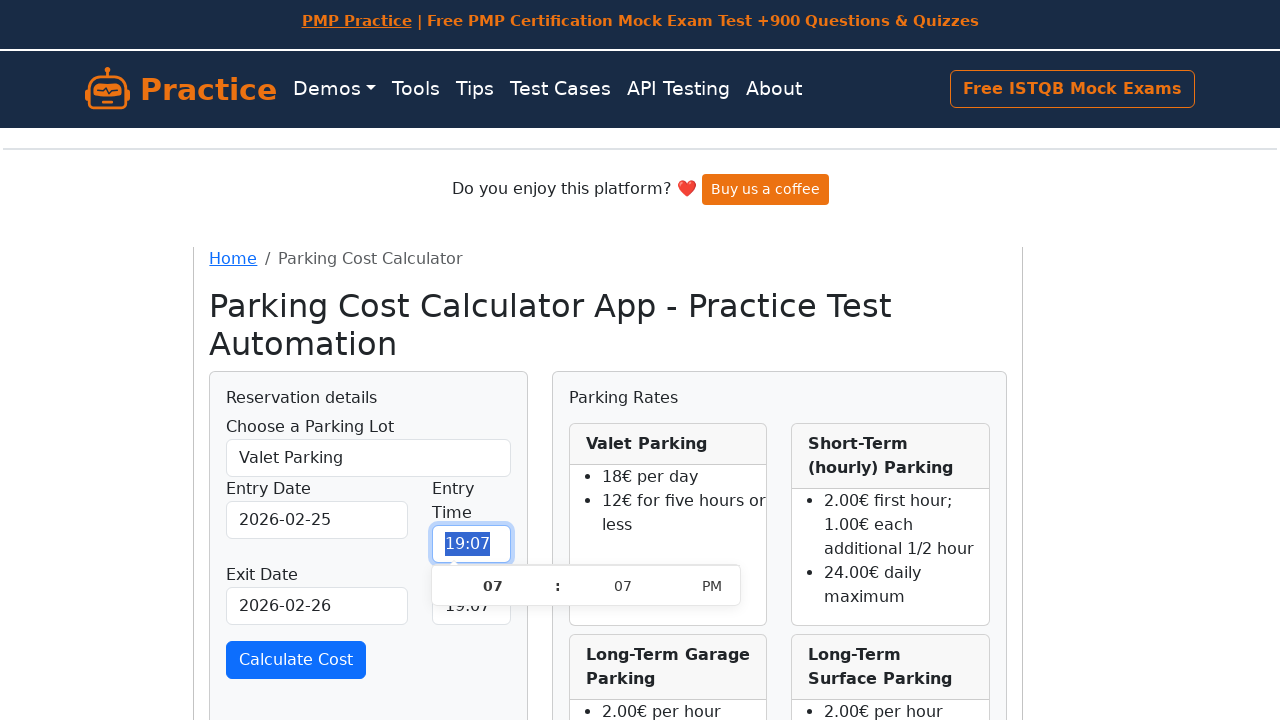

Entered entry time as 18:00 on input[name="entryTime"]
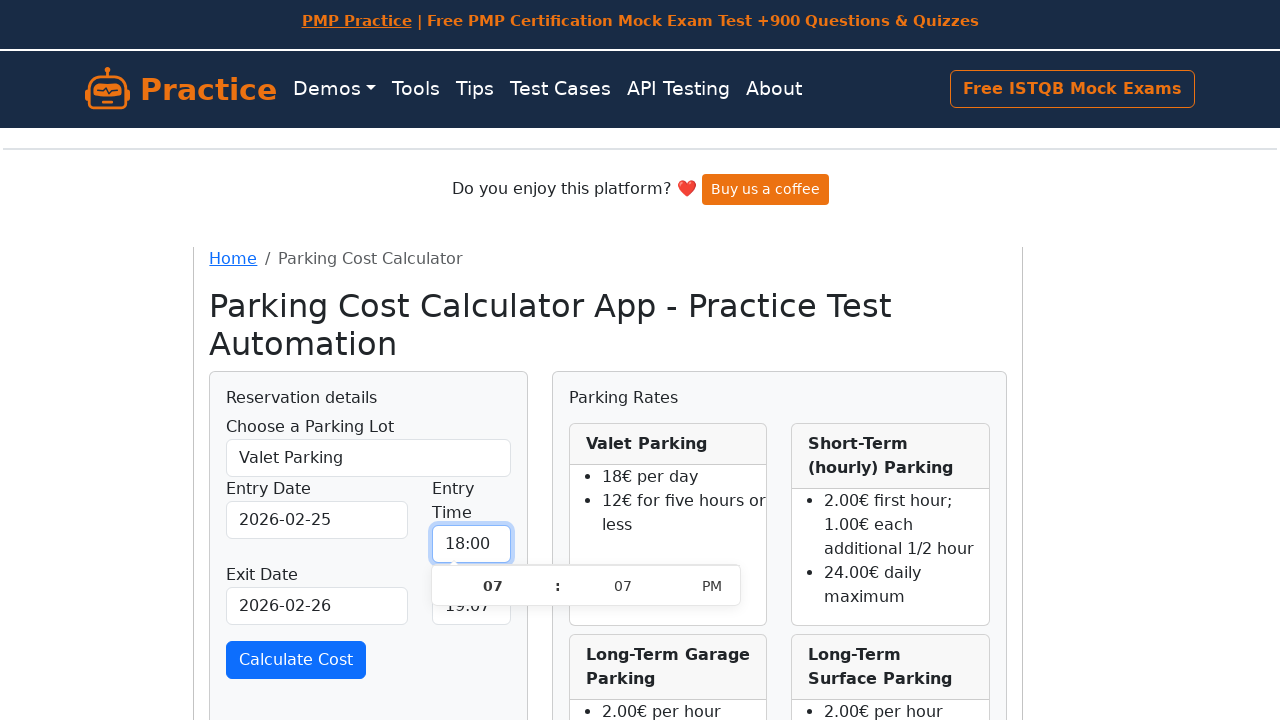

Selected all text in exit time field
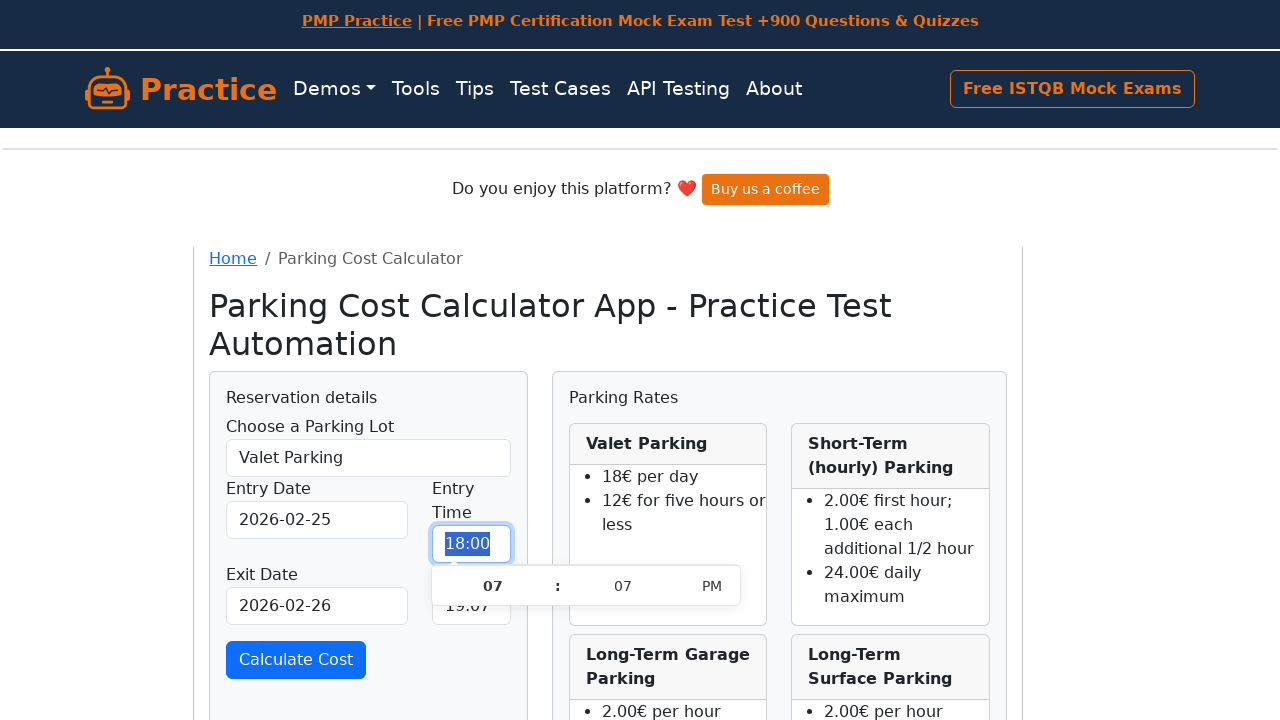

Entered exit time as 18:00 on input[name="exitTime"]
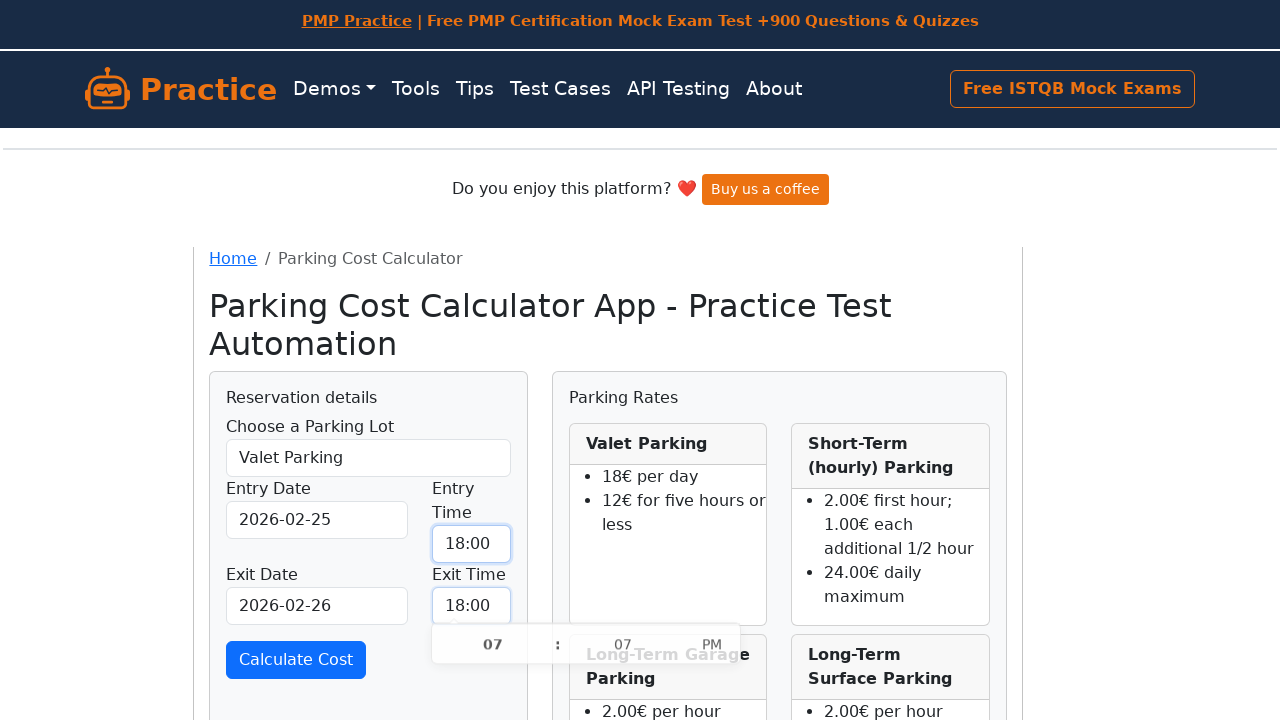

Clicked calculate cost button at (296, 660) on button#calculateCost
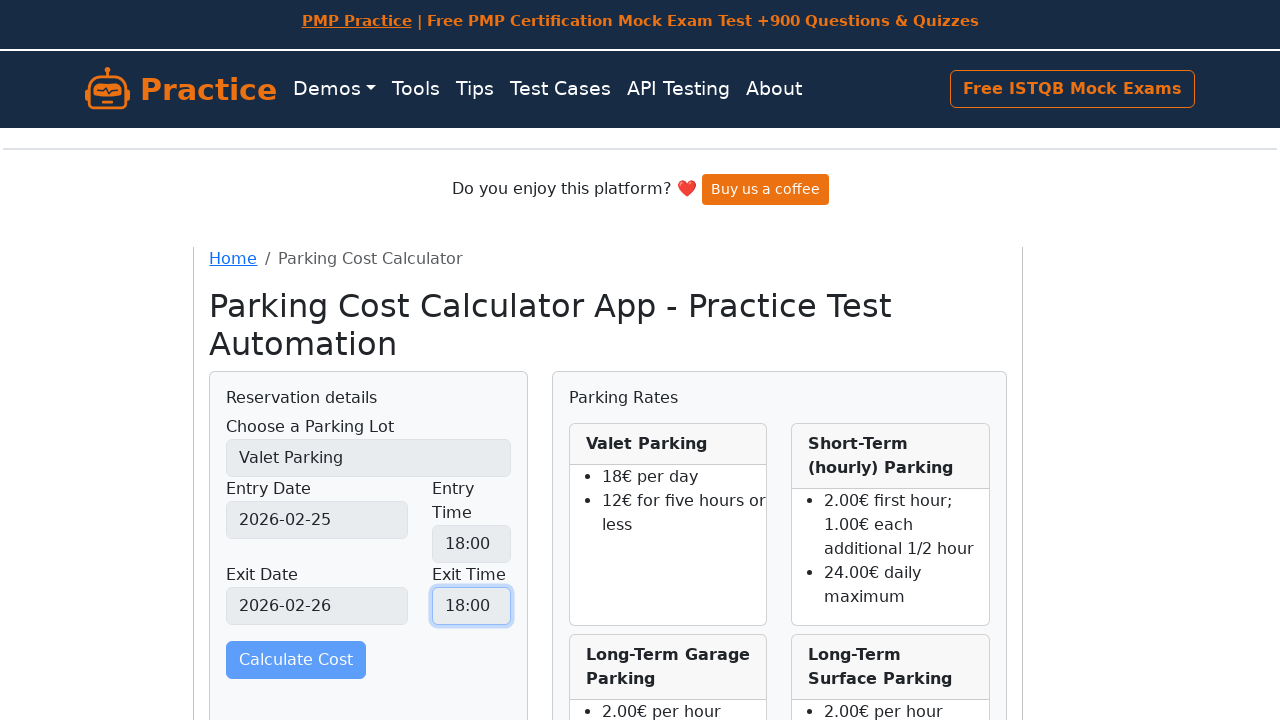

Waited for calculation results to appear
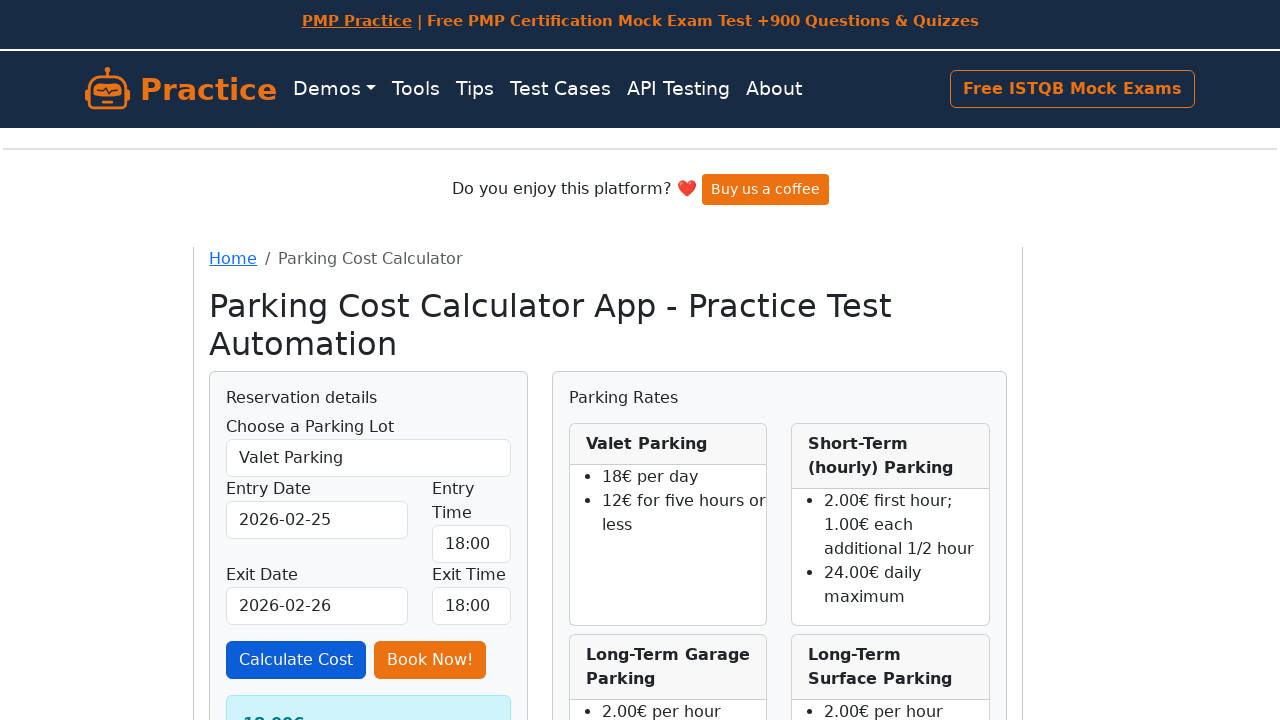

Verified calculated cost is 18.00€
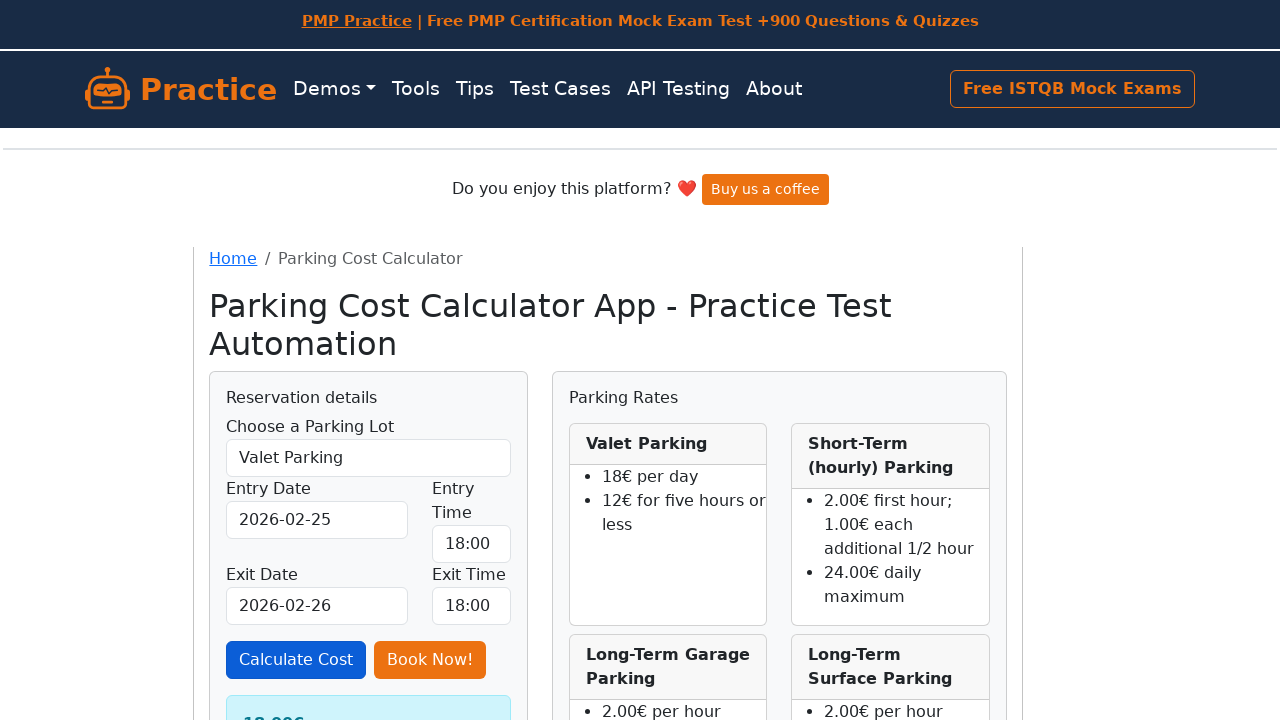

Verified duration is 1 Day(s), 0 Hour(s), 0 Minute(s)
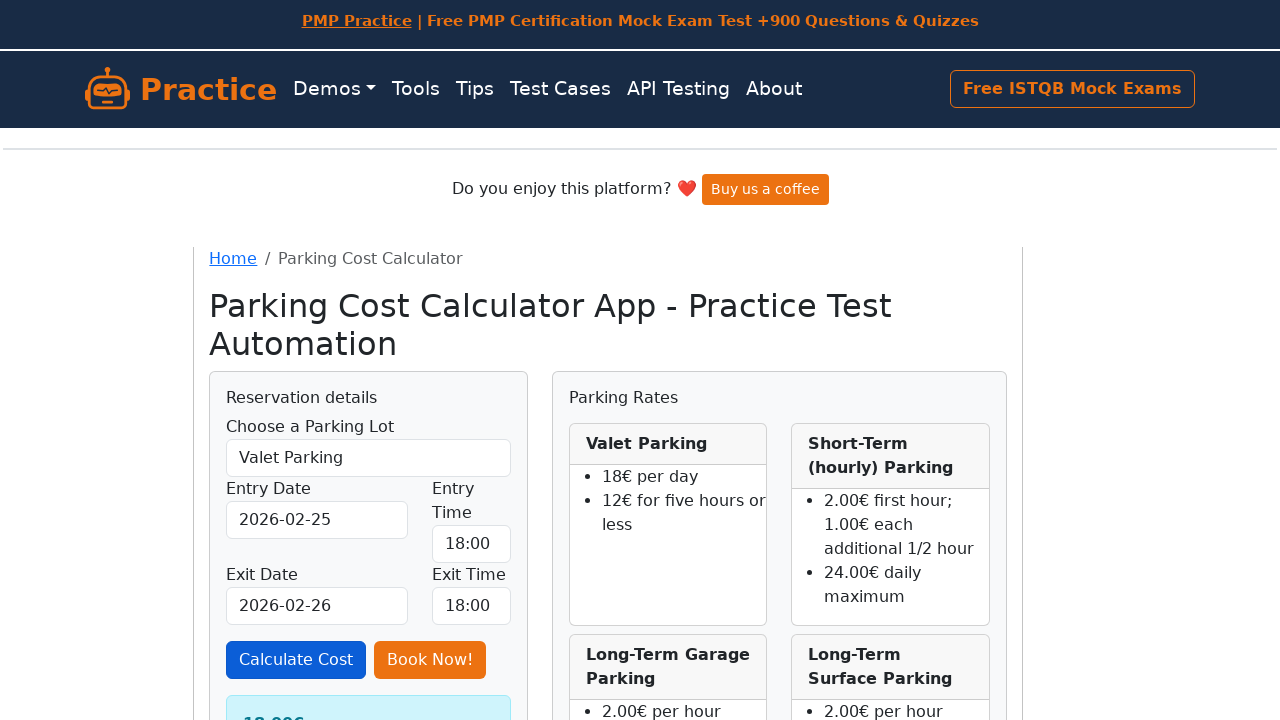

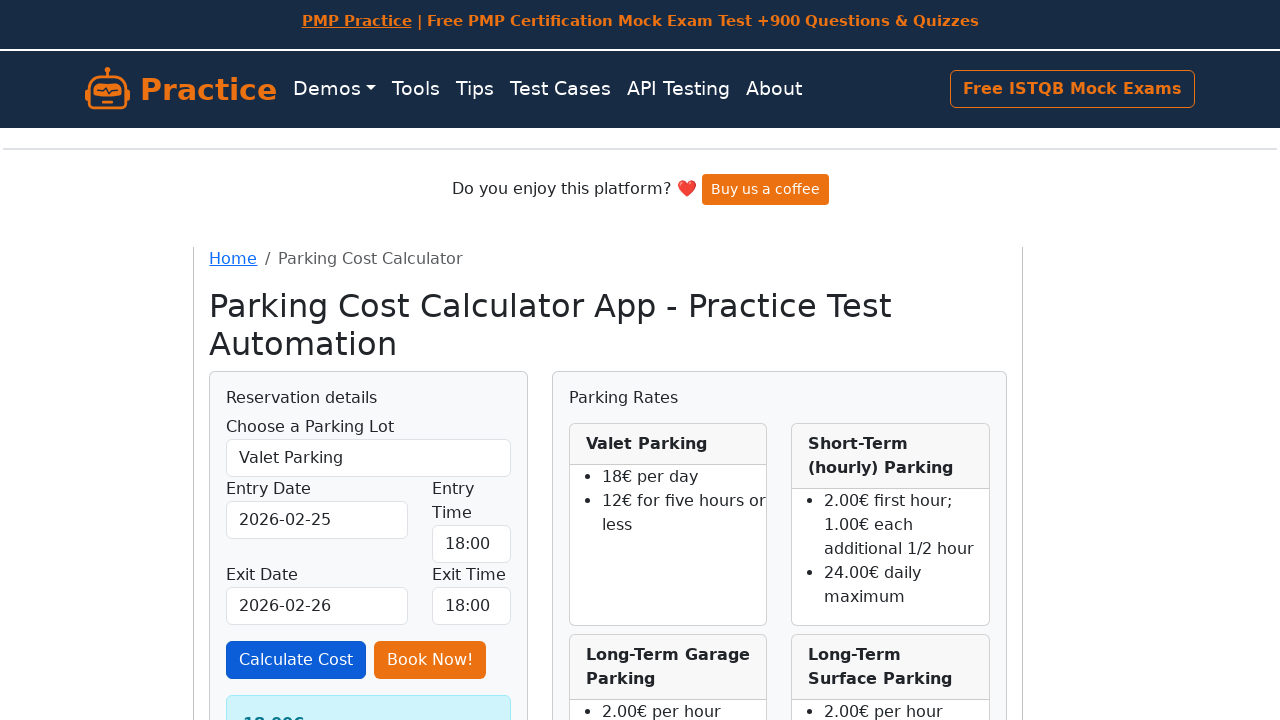